Tests JavaScript alert handling by clicking buttons that trigger alerts, accepting the first alert, and dismissing the second confirmation alert.

Starting URL: https://rahulshettyacademy.com/AutomationPractice/

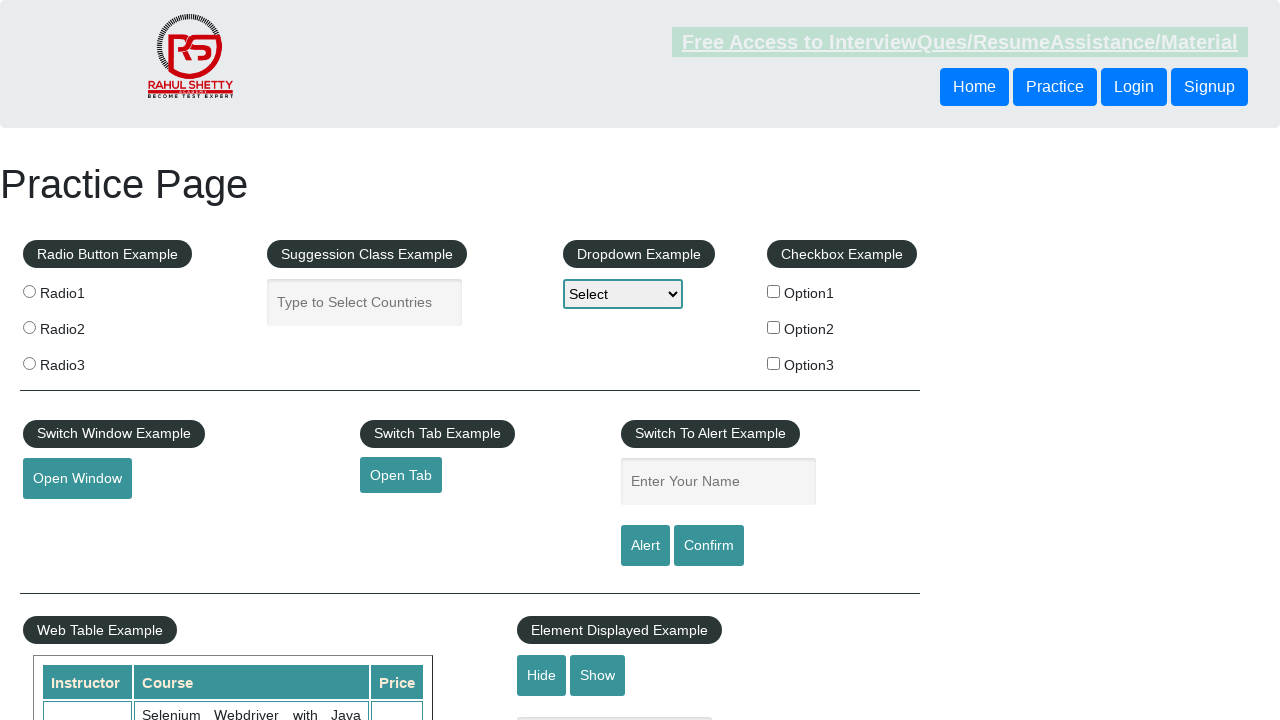

Clicked alert button to trigger simple alert at (645, 546) on #alertbtn
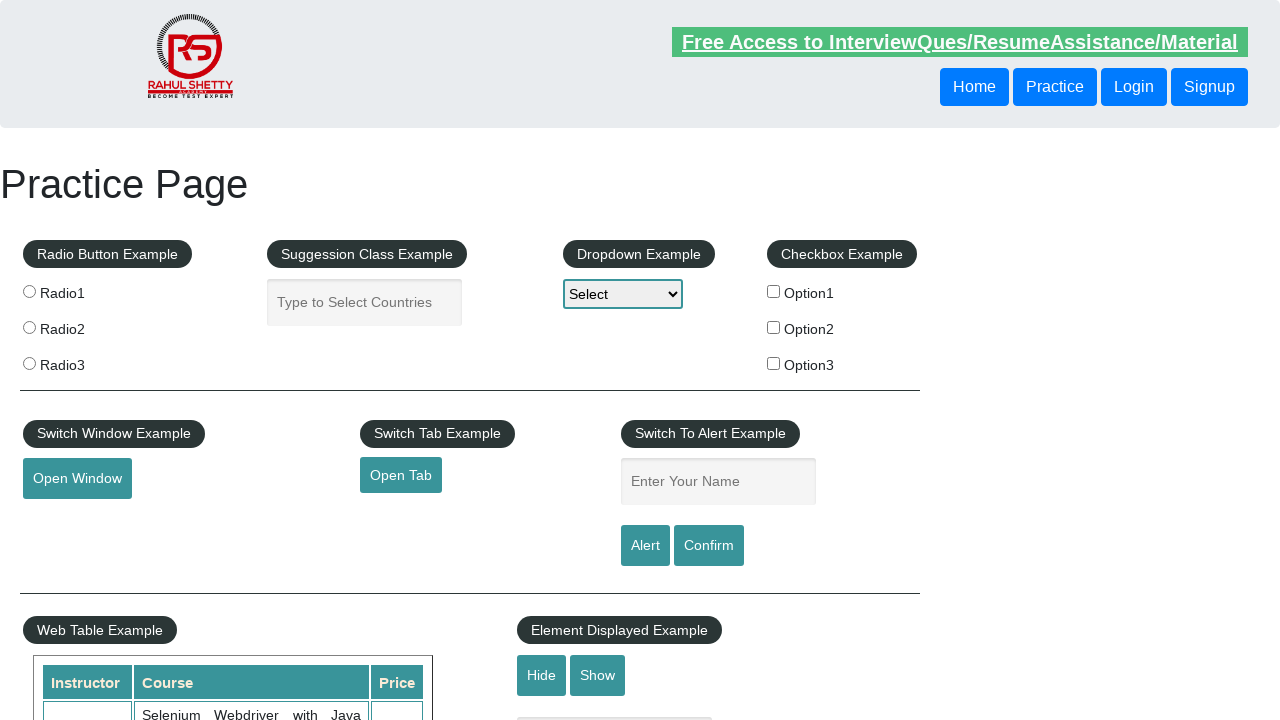

Set up dialog handler to accept alerts and clicked alert button at (645, 546) on #alertbtn
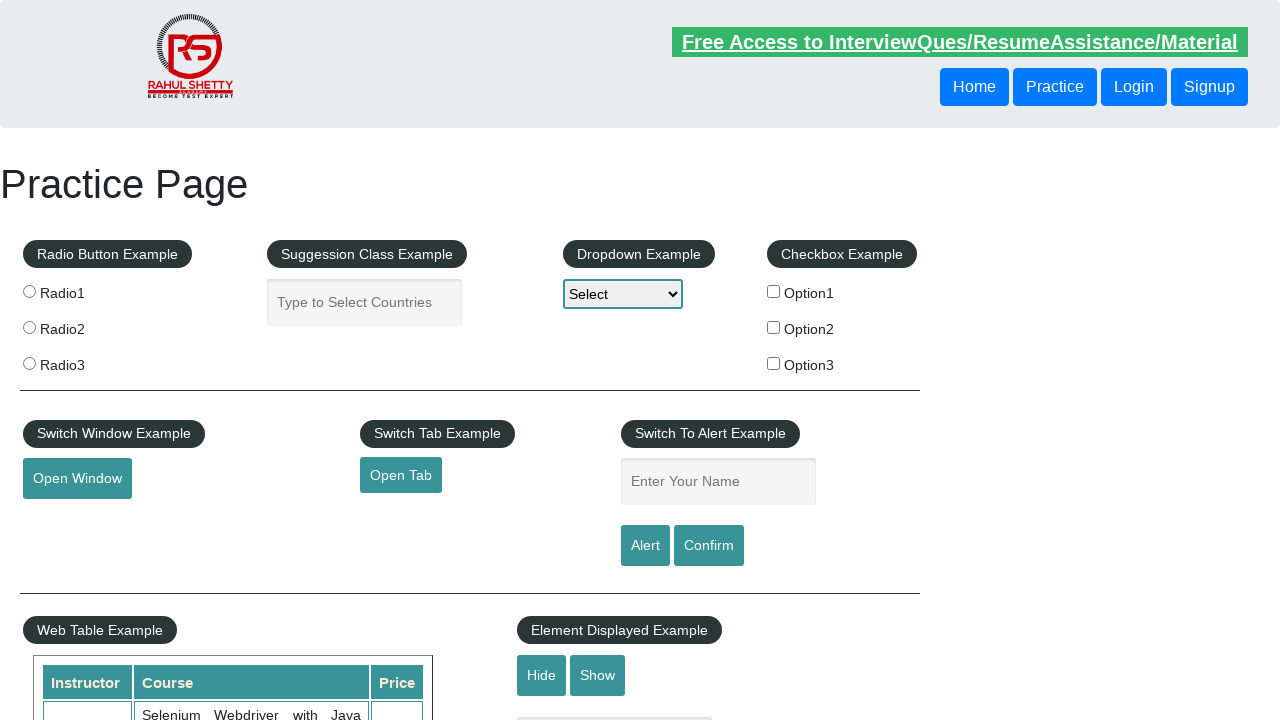

Set up dialog handler to dismiss confirmation dialogs
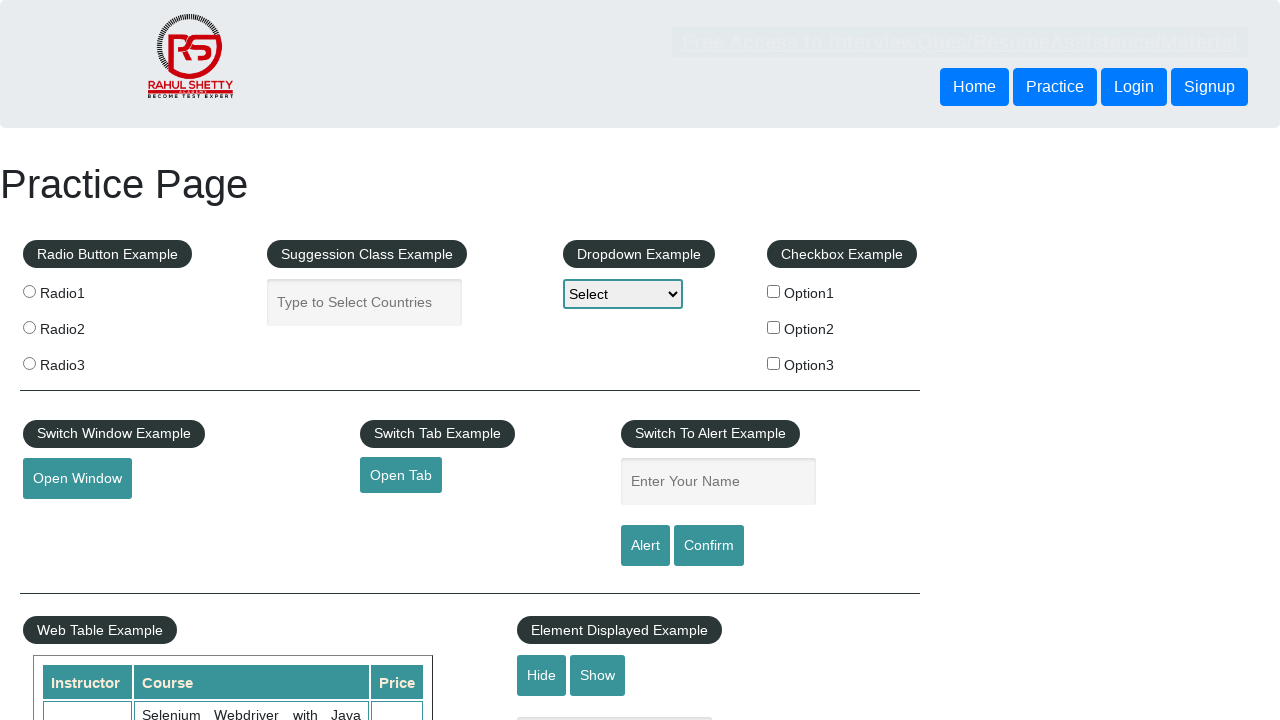

Clicked confirm button to trigger confirmation dialog at (709, 546) on #confirmbtn
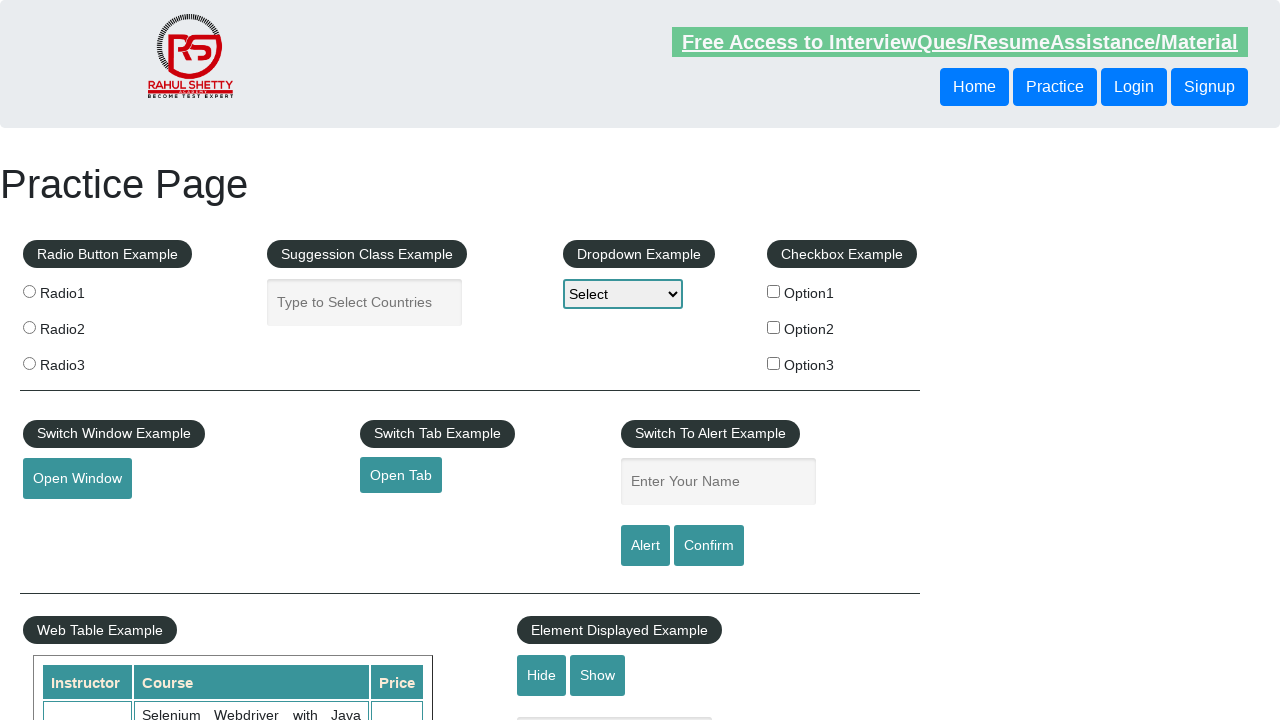

Waited for dialog to be handled
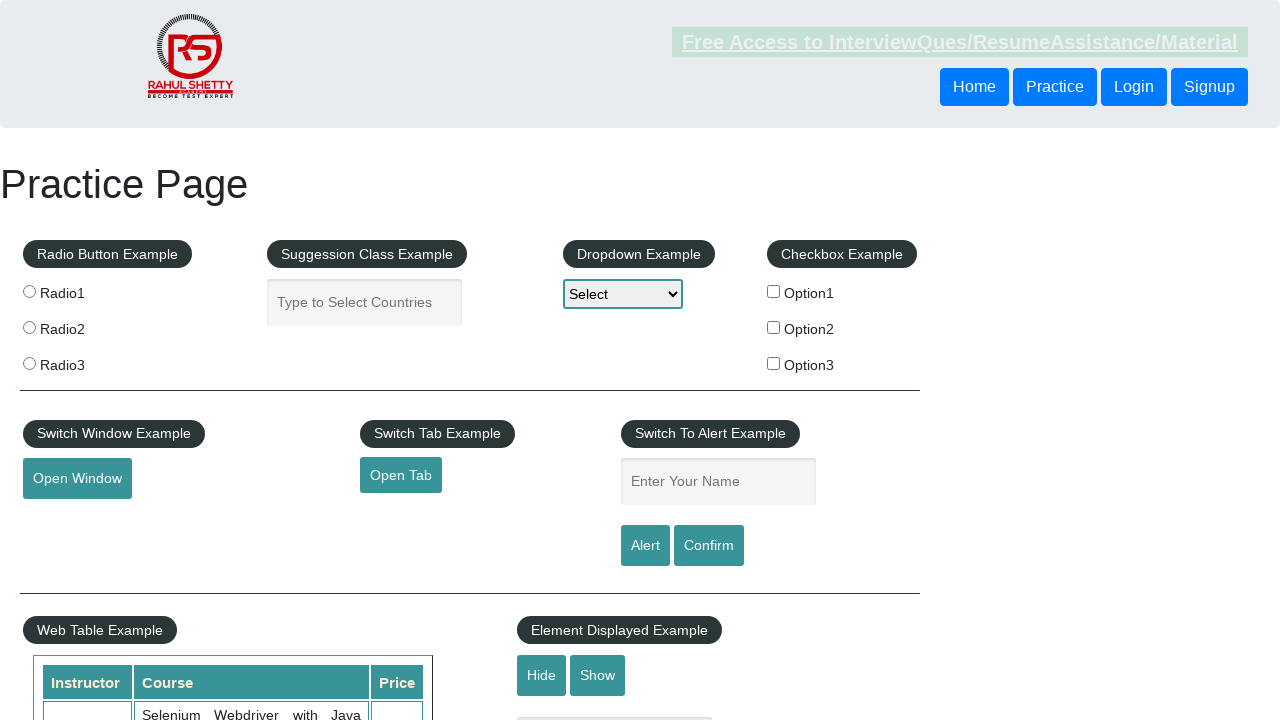

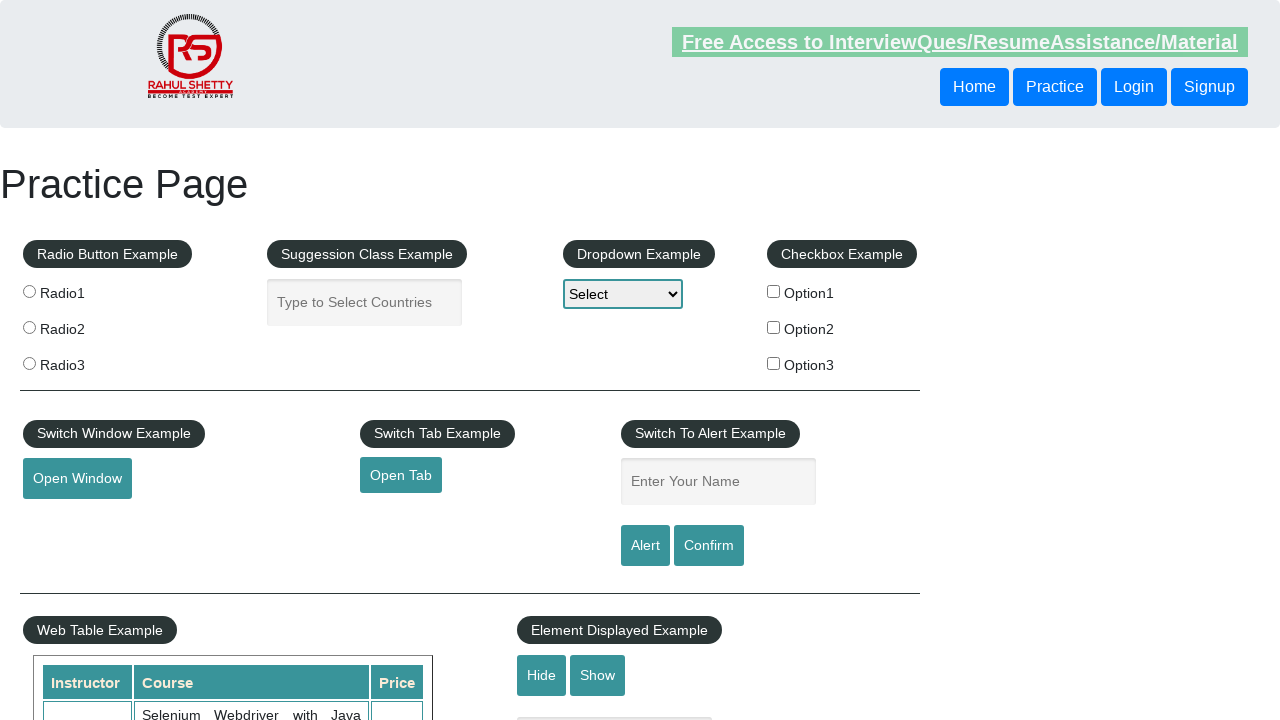